Navigates to KMPlayer site, handles popup if present, and navigates to KMPlayer PC download page through hover menu

Starting URL: http://www.kmplayer.com/

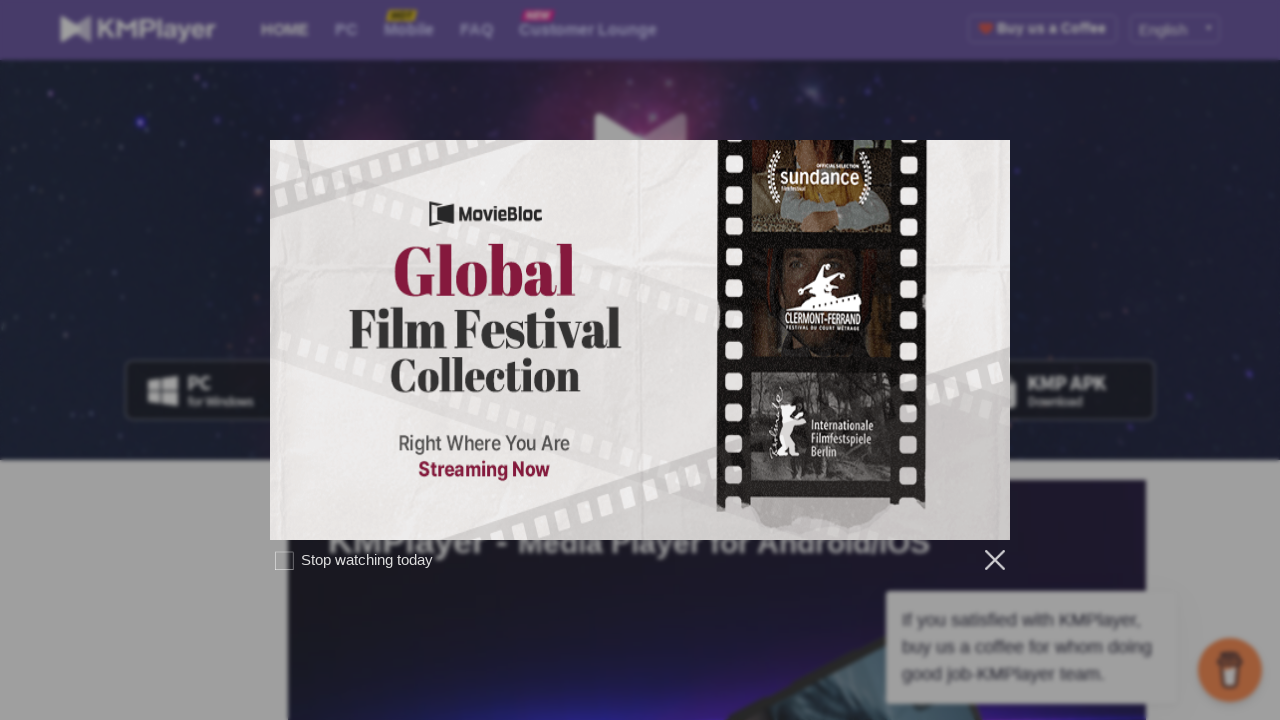

Waited 3 seconds for page to load
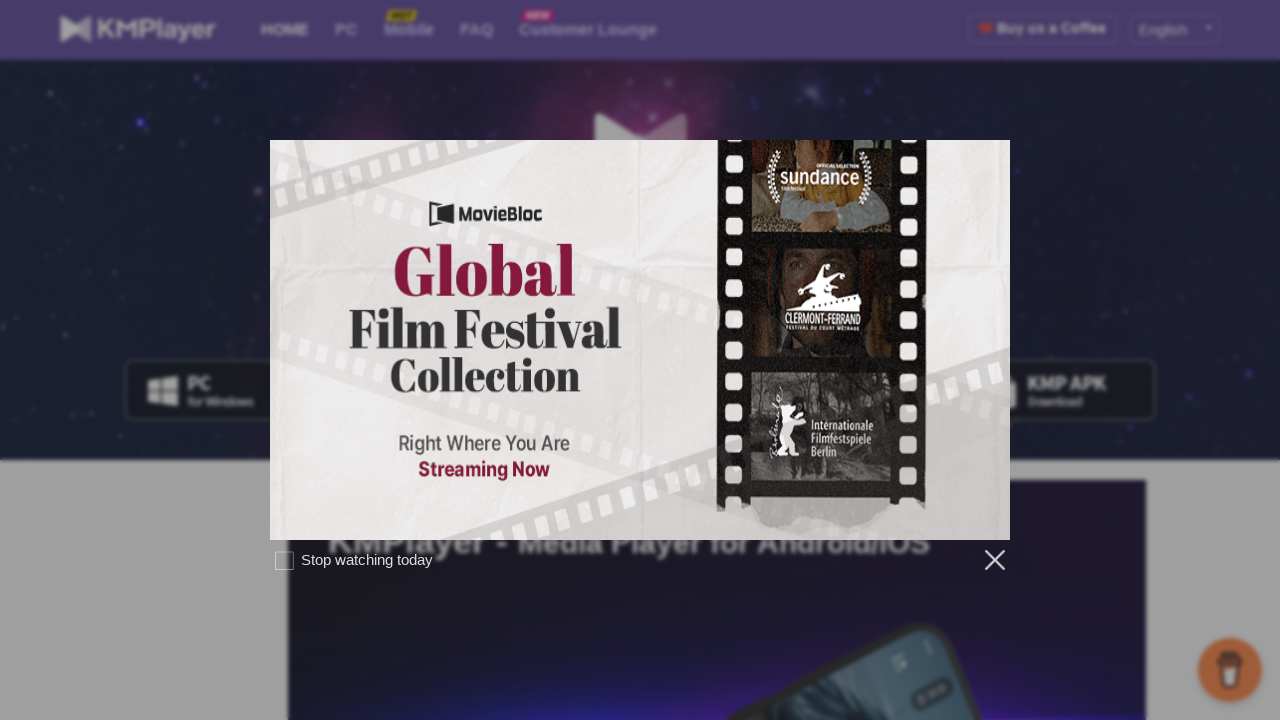

Closed popup modal at (985, 560) on xpath=//div[@class='pop-container']//div[@class='close']
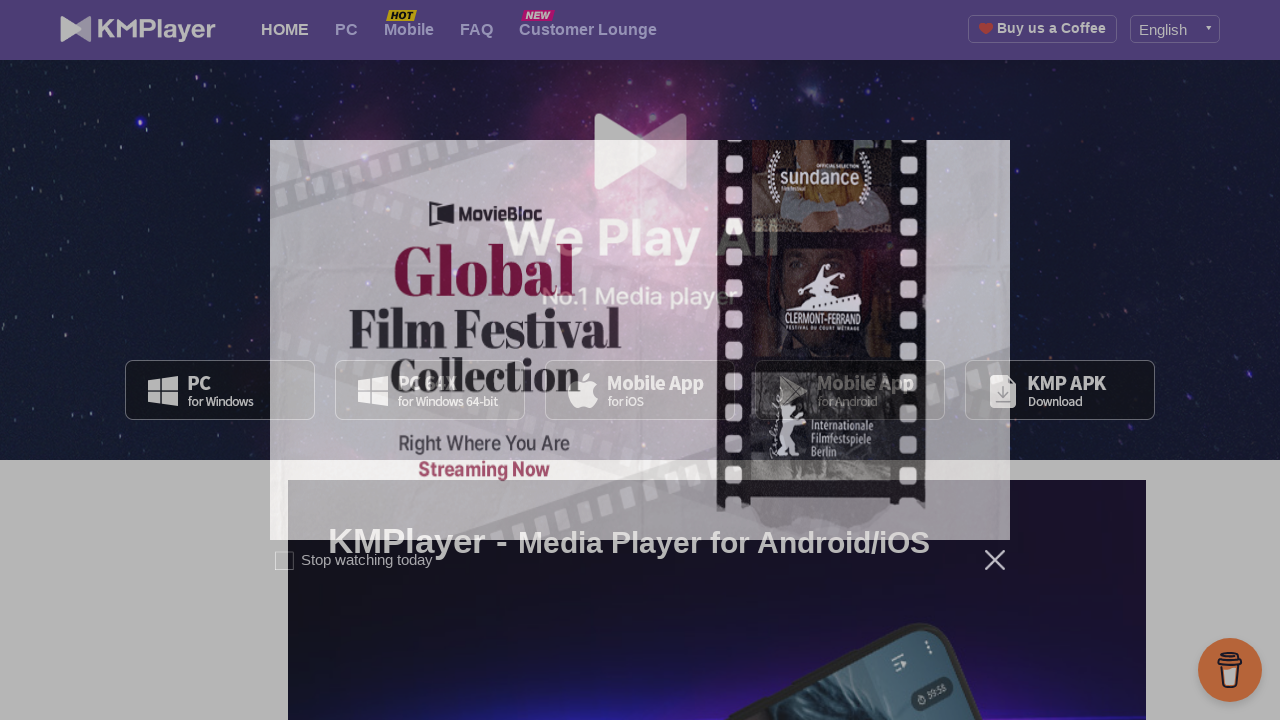

Hovered over PC menu item to reveal dropdown at (346, 30) on xpath=//ul//li[@class='pc pc64x']//a
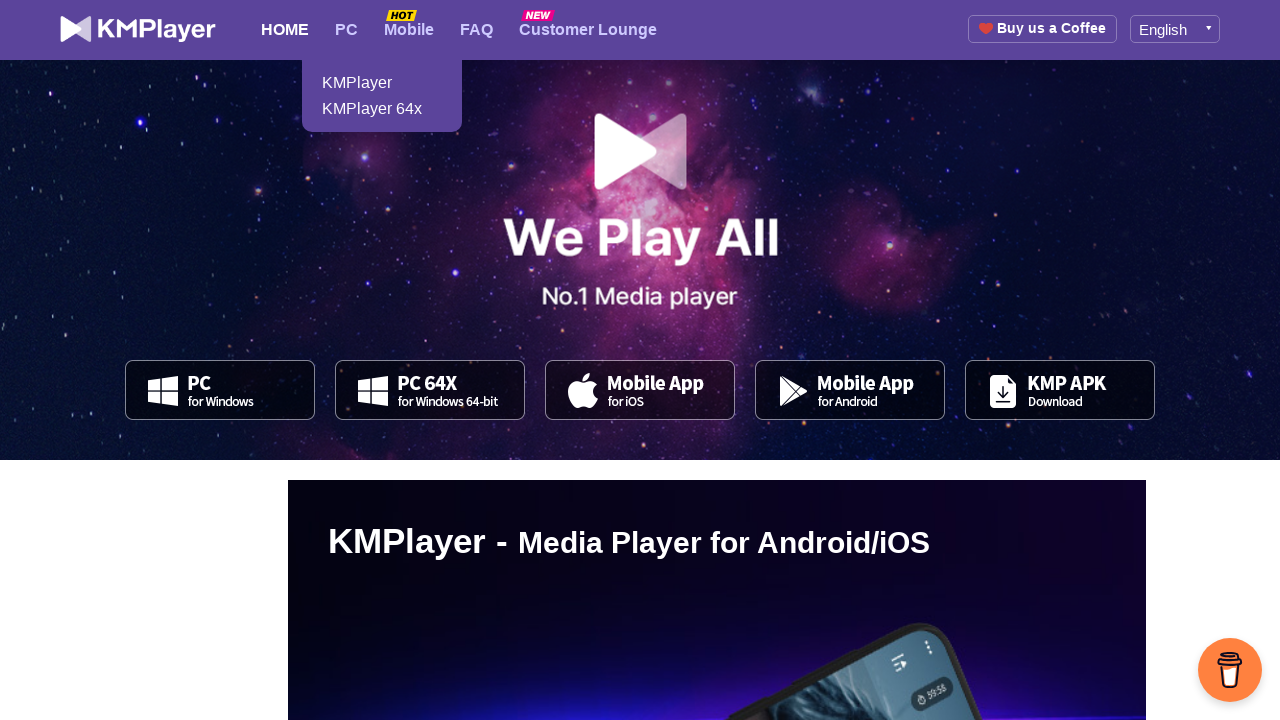

Clicked on KMPlayer link in dropdown menu at (382, 83) on xpath=//li[@class='pc']//a[text()='KMPlayer']
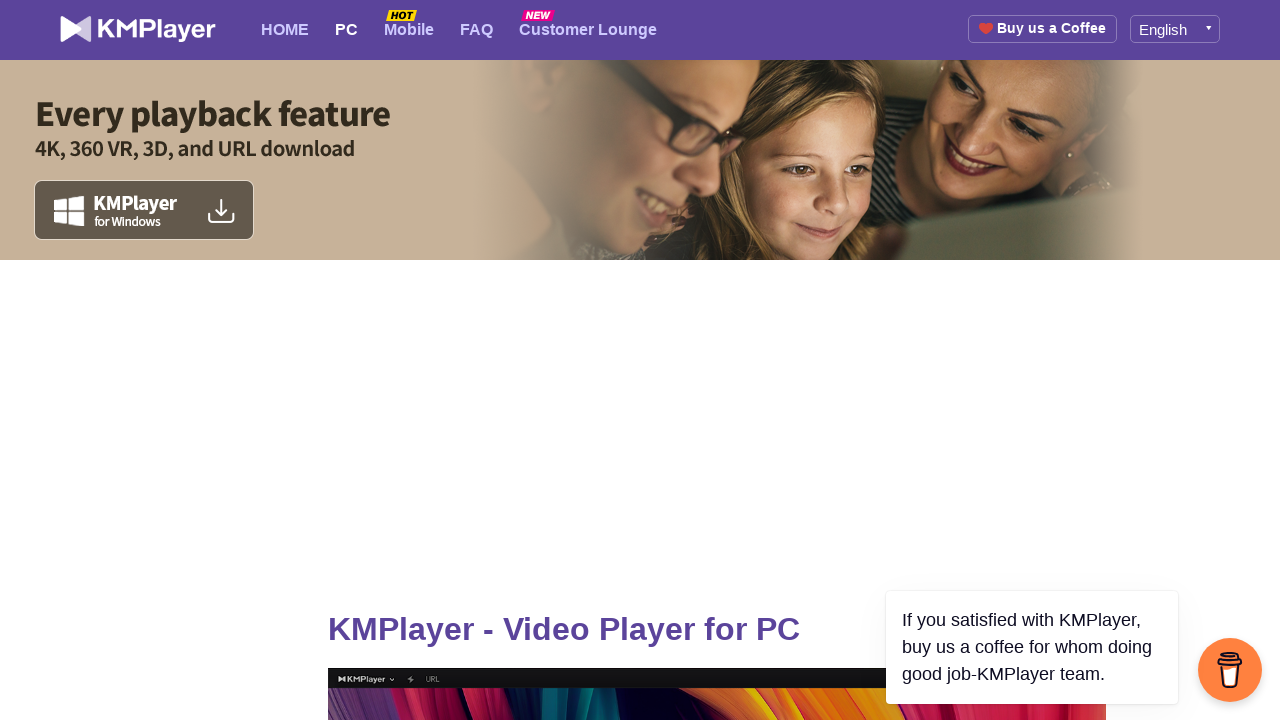

Navigated to KMPlayer PC download page - page title verified
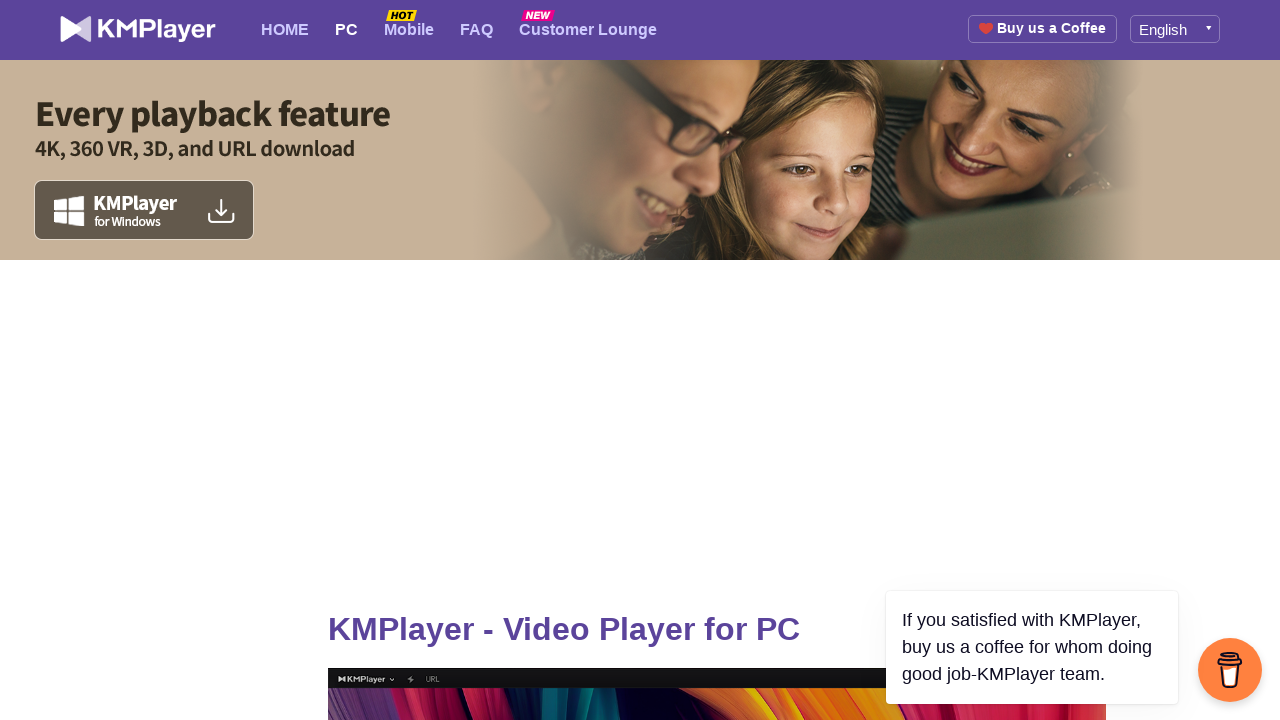

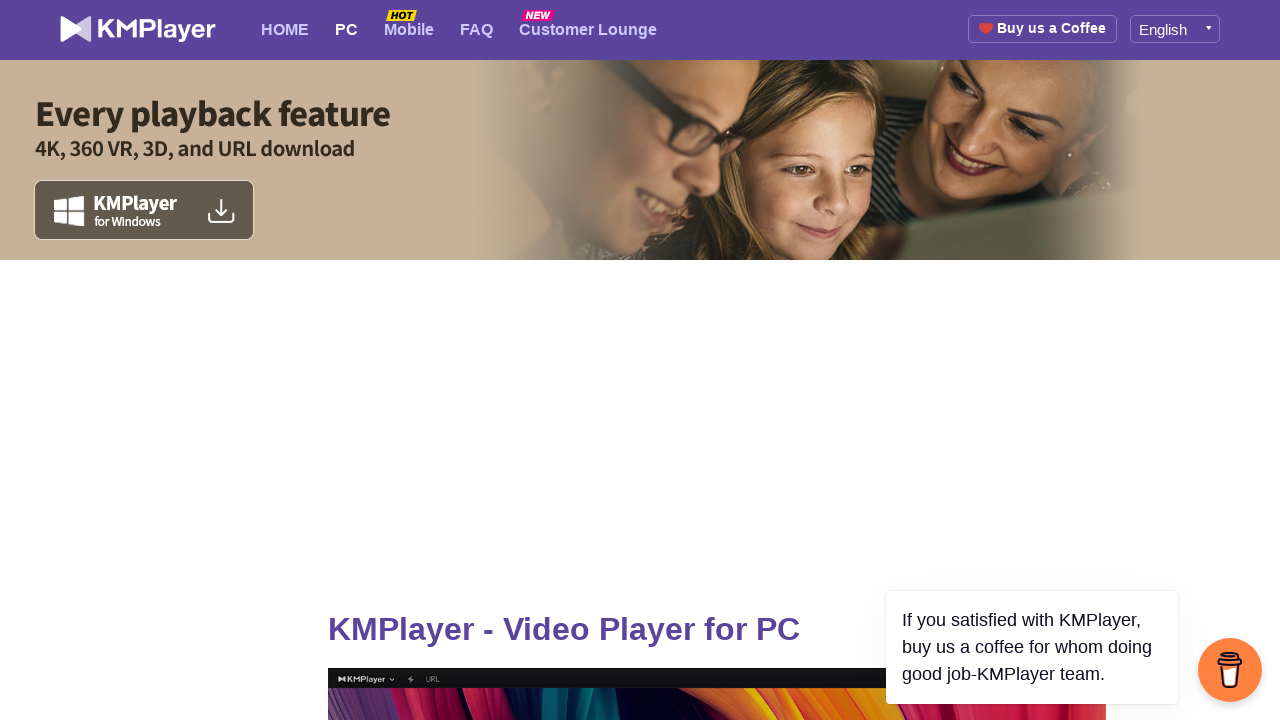